Tests window handling functionality by clicking a link that opens a new window, switching to the child window, verifying its title, closing it, then switching back to the parent window and verifying its title.

Starting URL: https://the-internet.herokuapp.com/windows

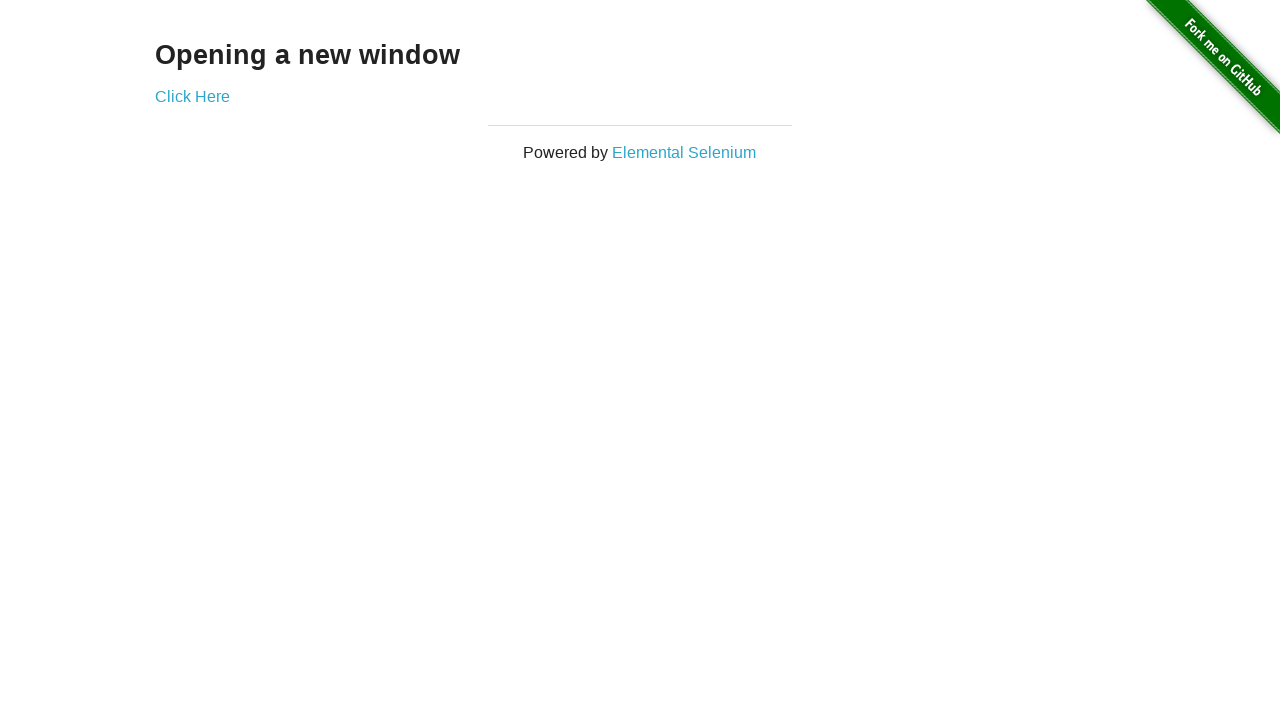

Set viewport size to 1920x1080
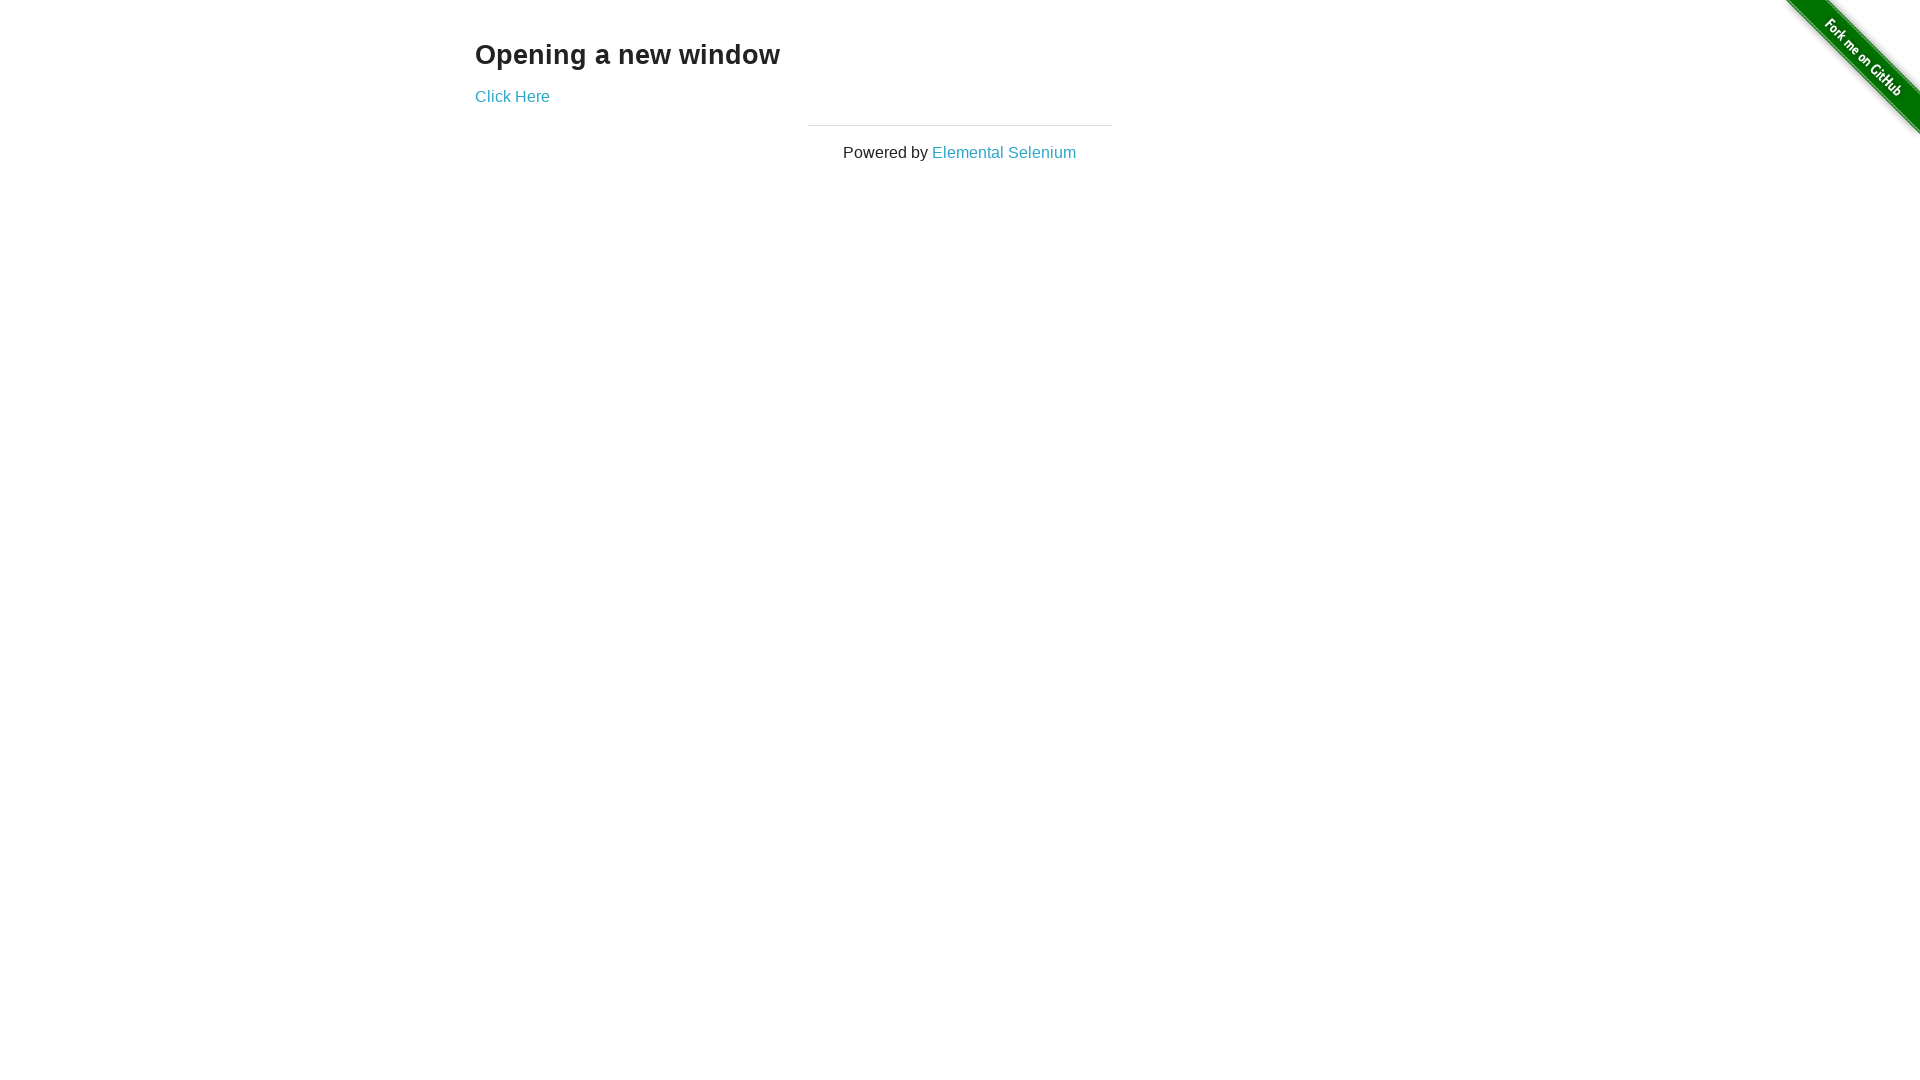

Stored parent page reference
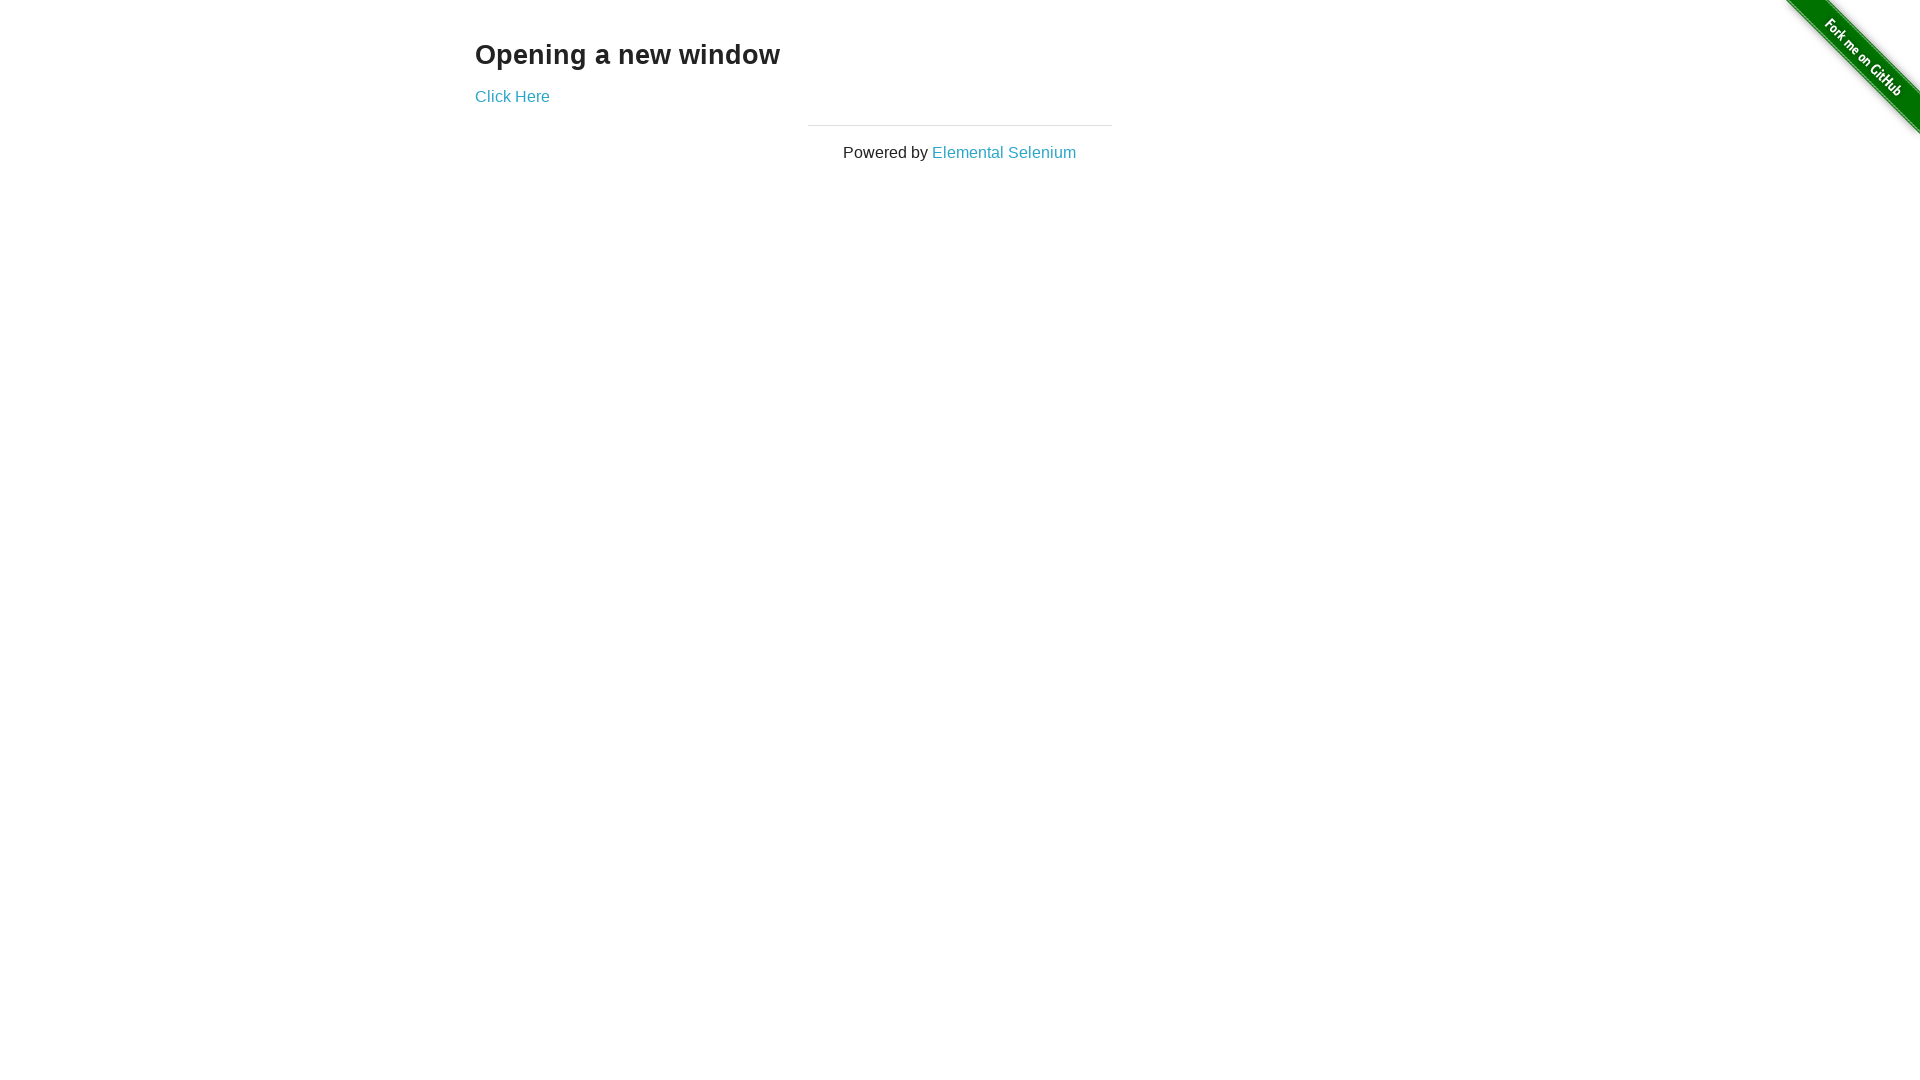

Clicked 'Click Here' link to open new window at (512, 96) on xpath=//a[normalize-space()='Click Here']
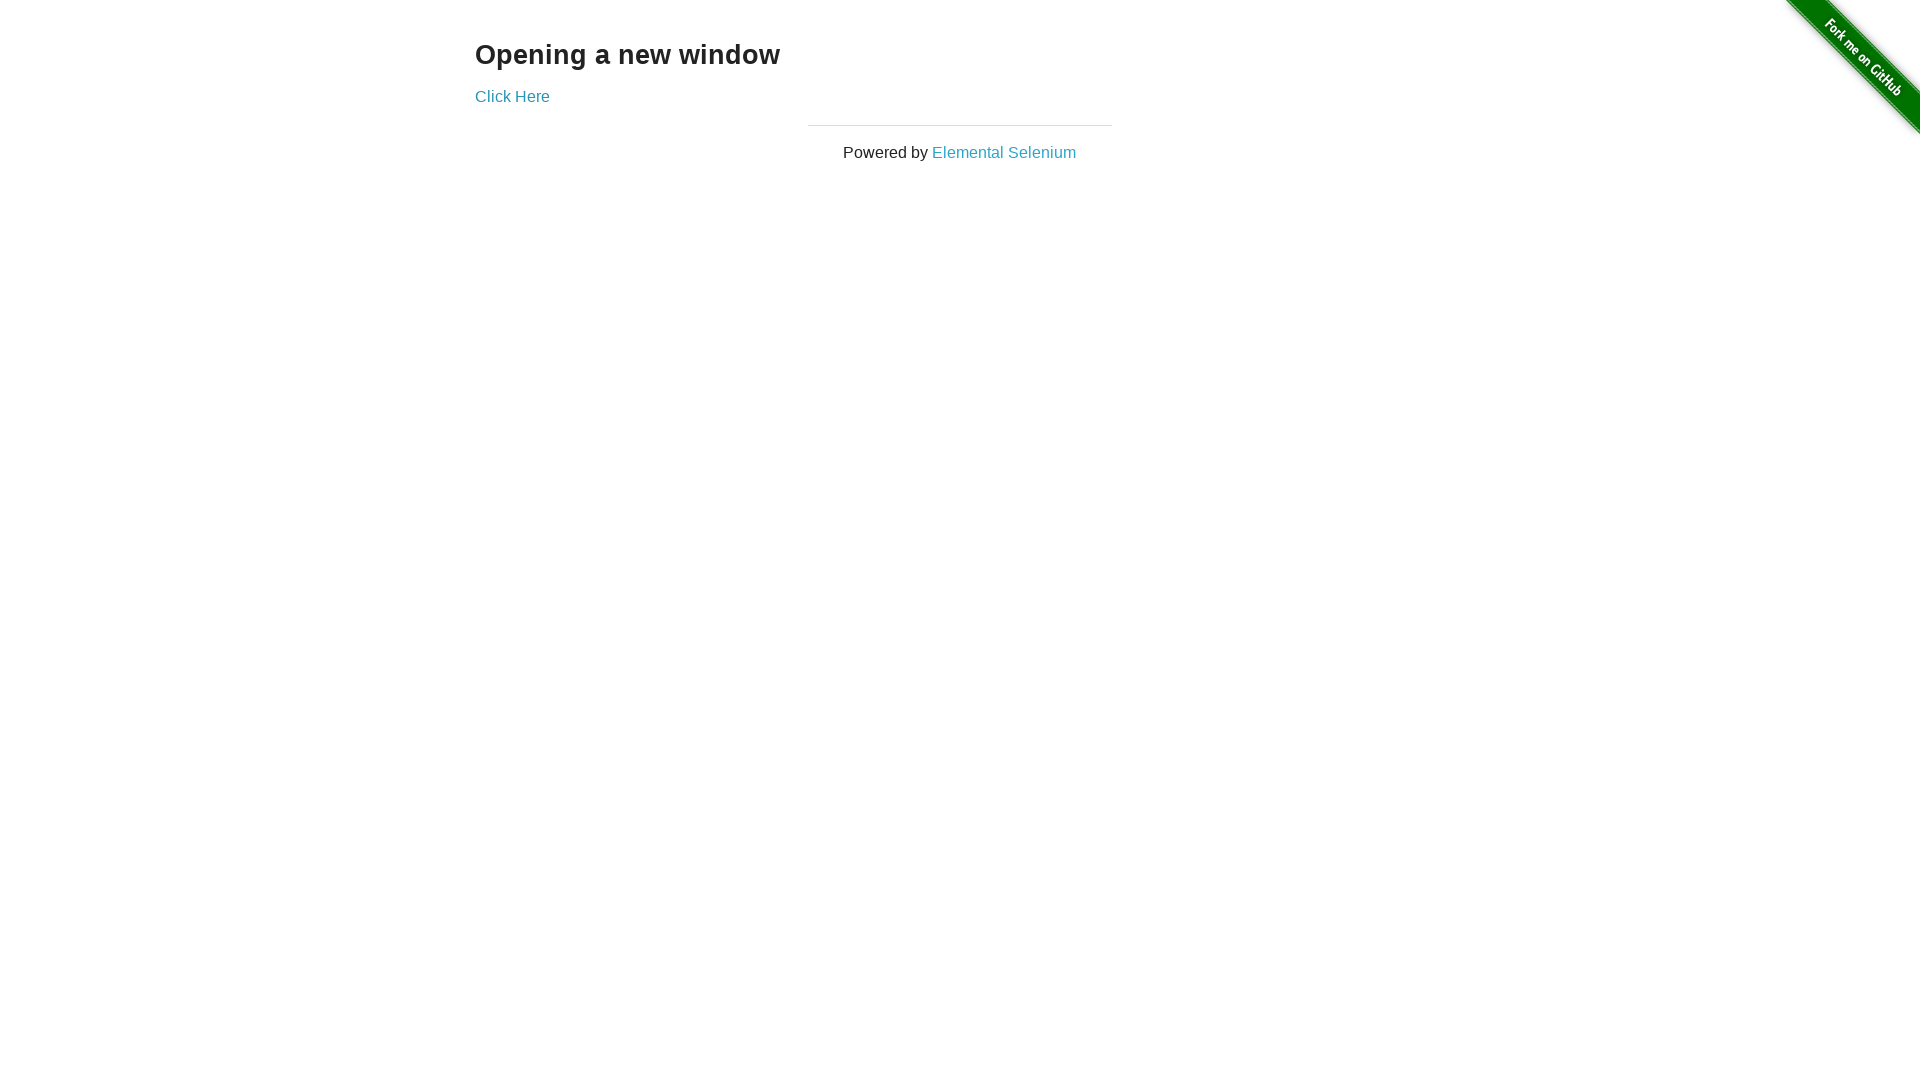

Captured child window reference
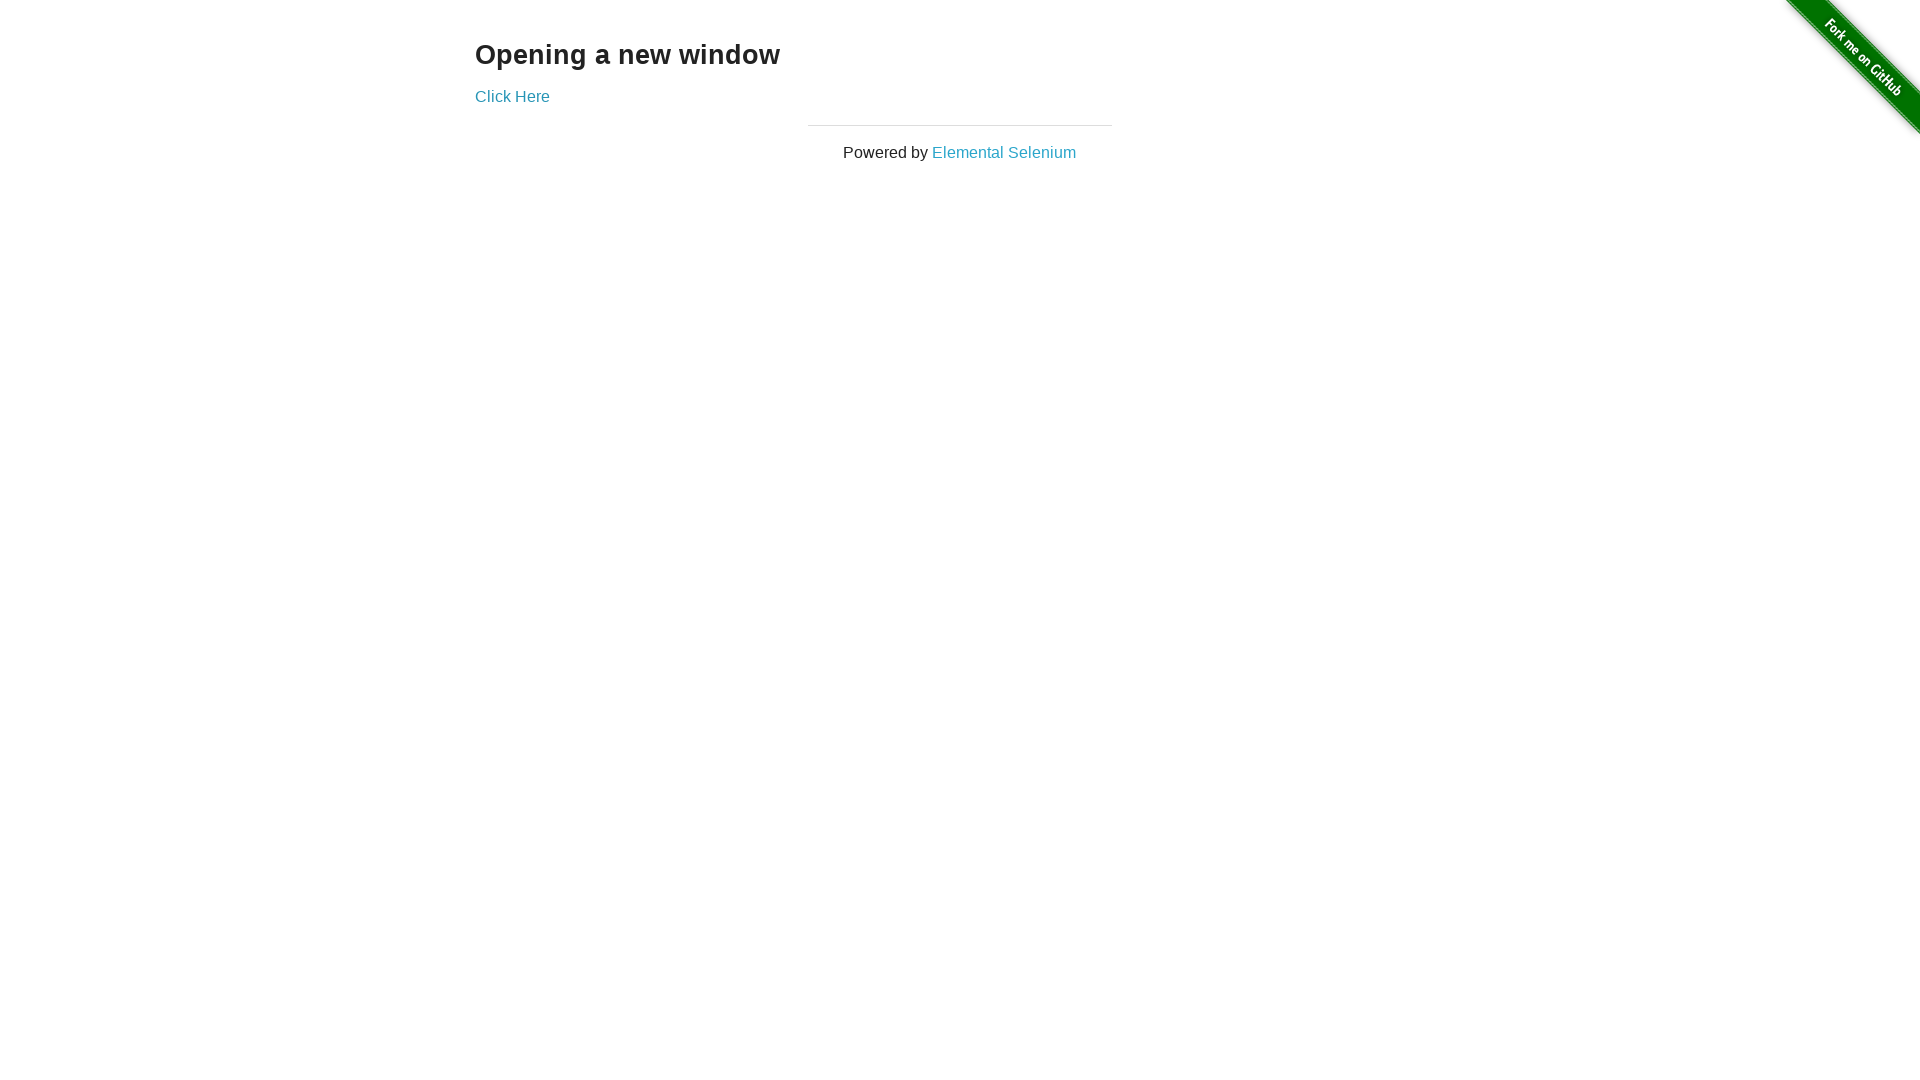

Child window loaded
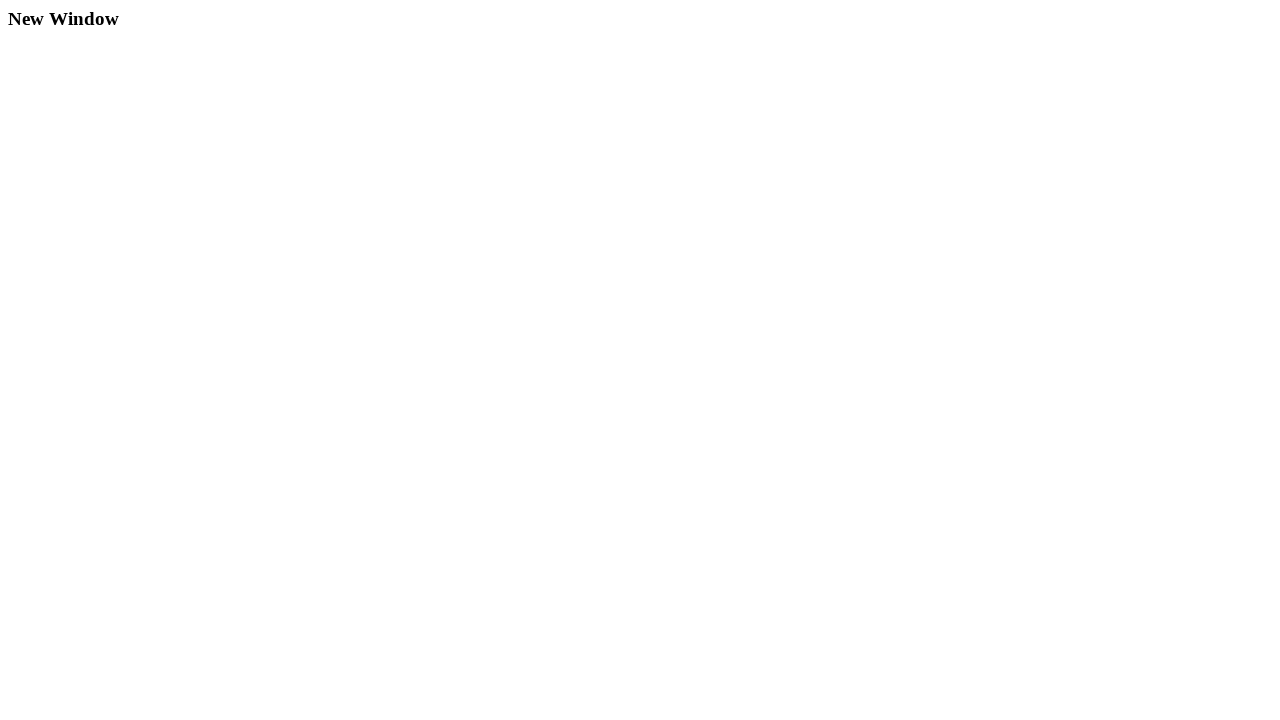

Retrieved child window title: 'New Window'
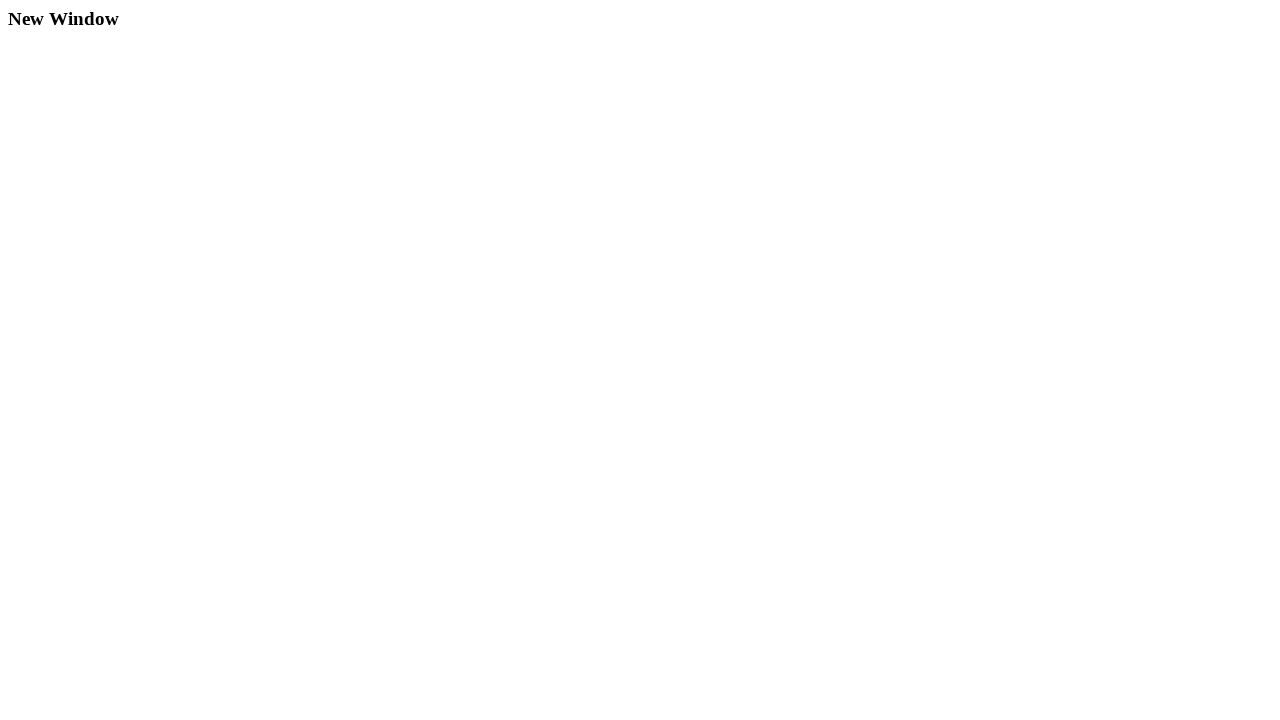

Closed child window
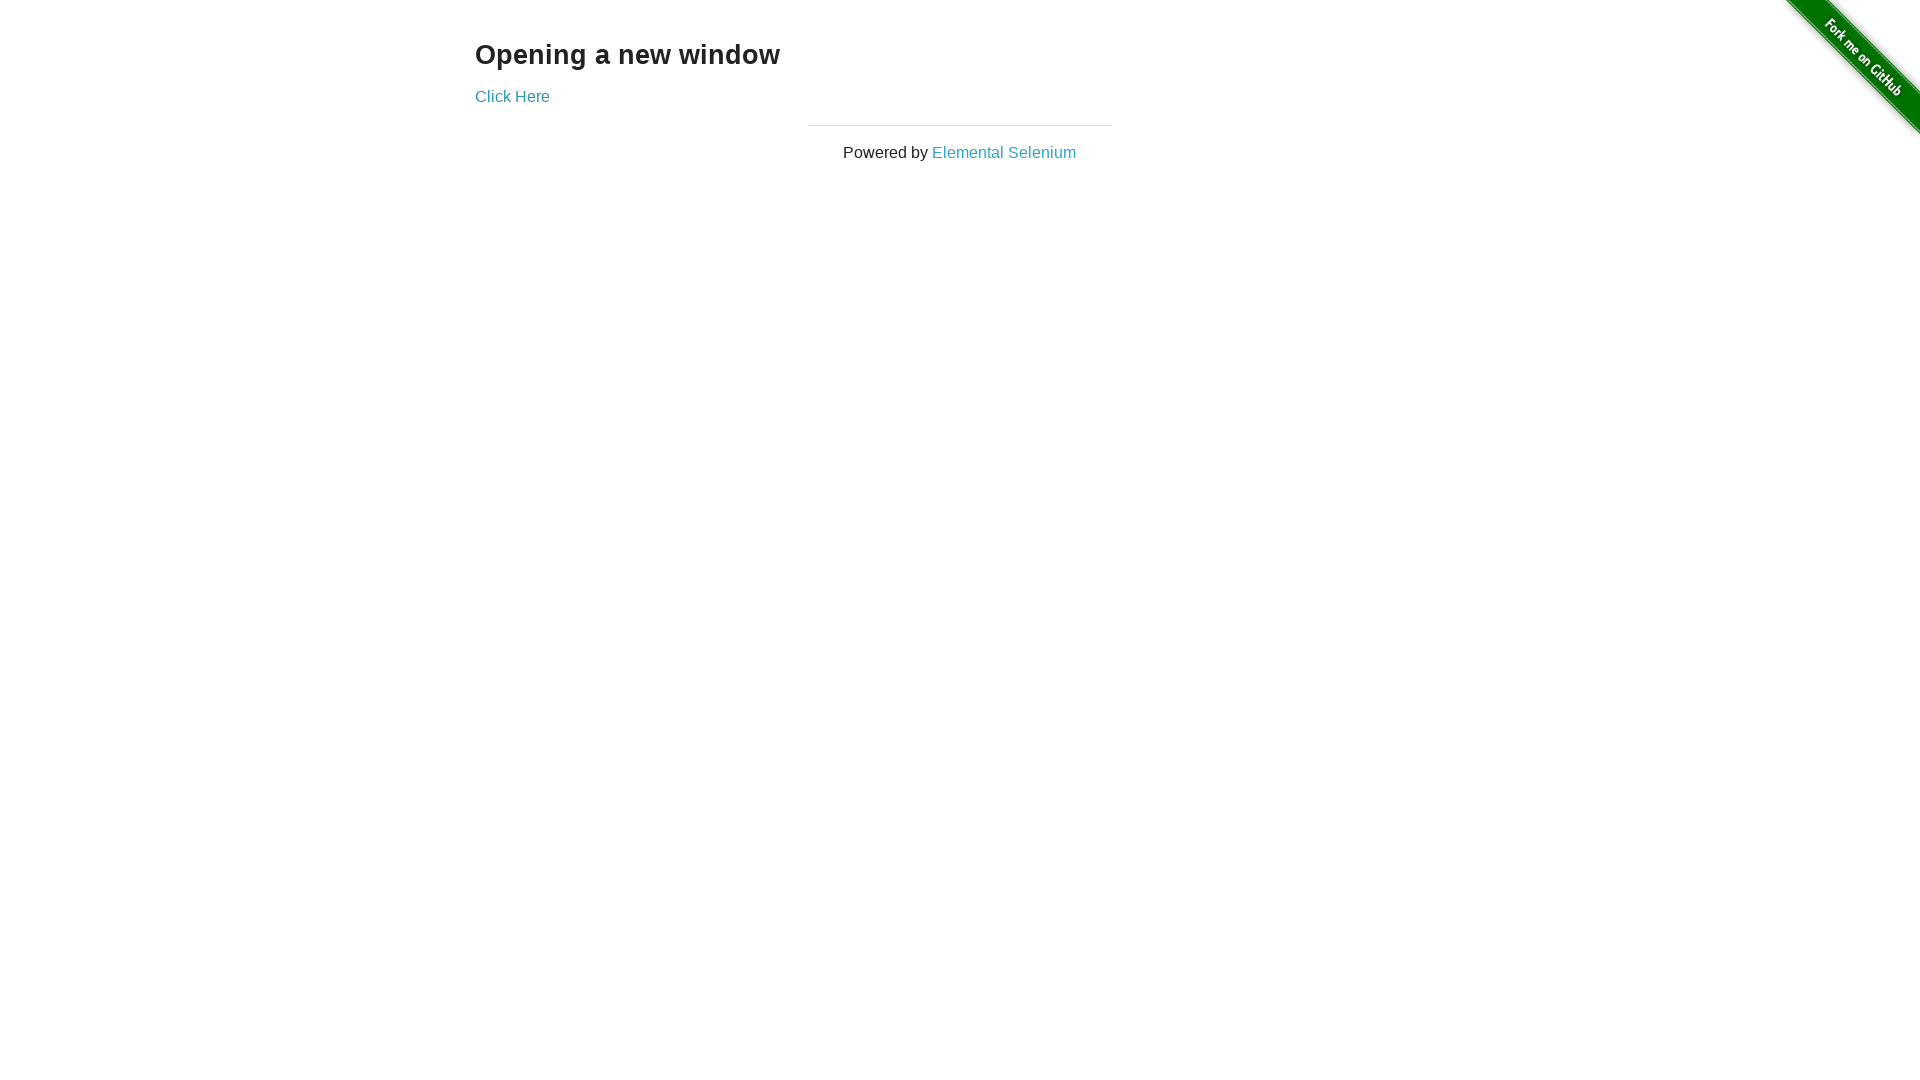

Retrieved parent window title: 'The Internet'
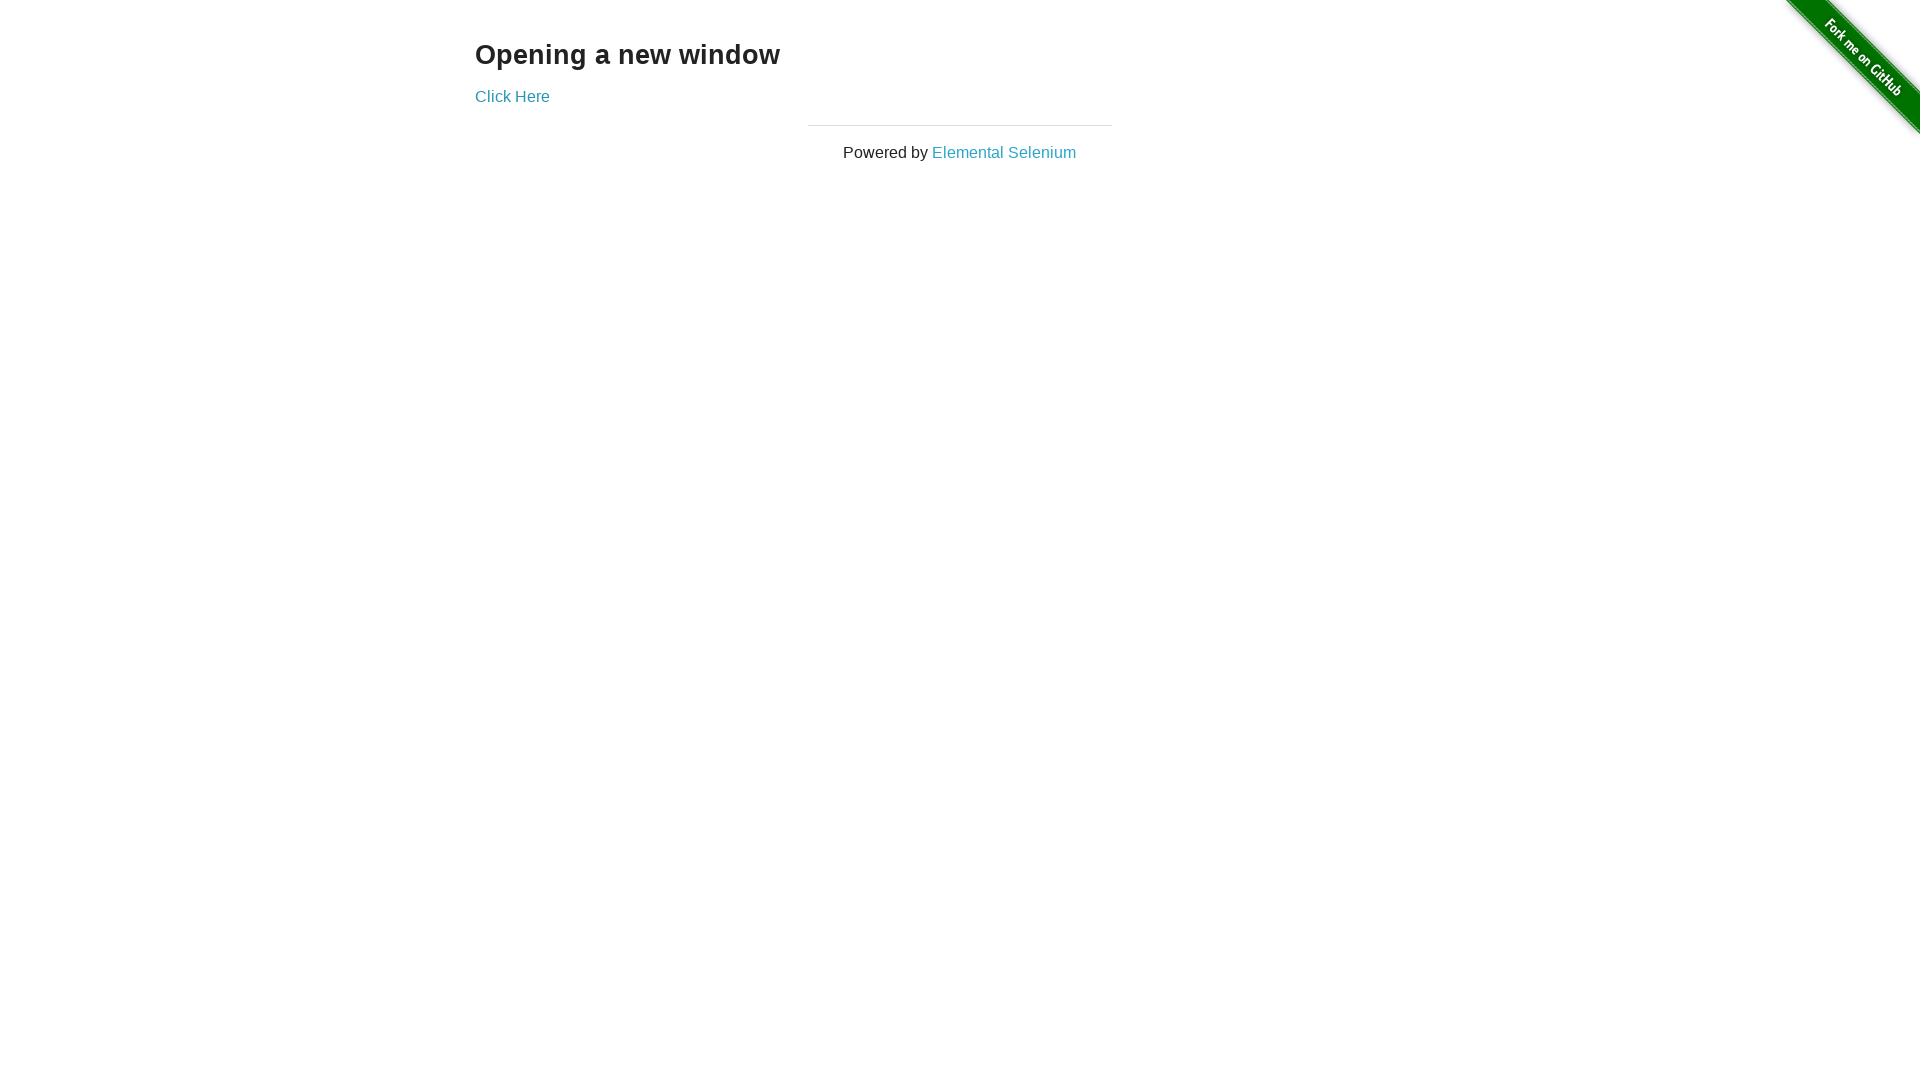

Verified parent window title is 'The Internet'
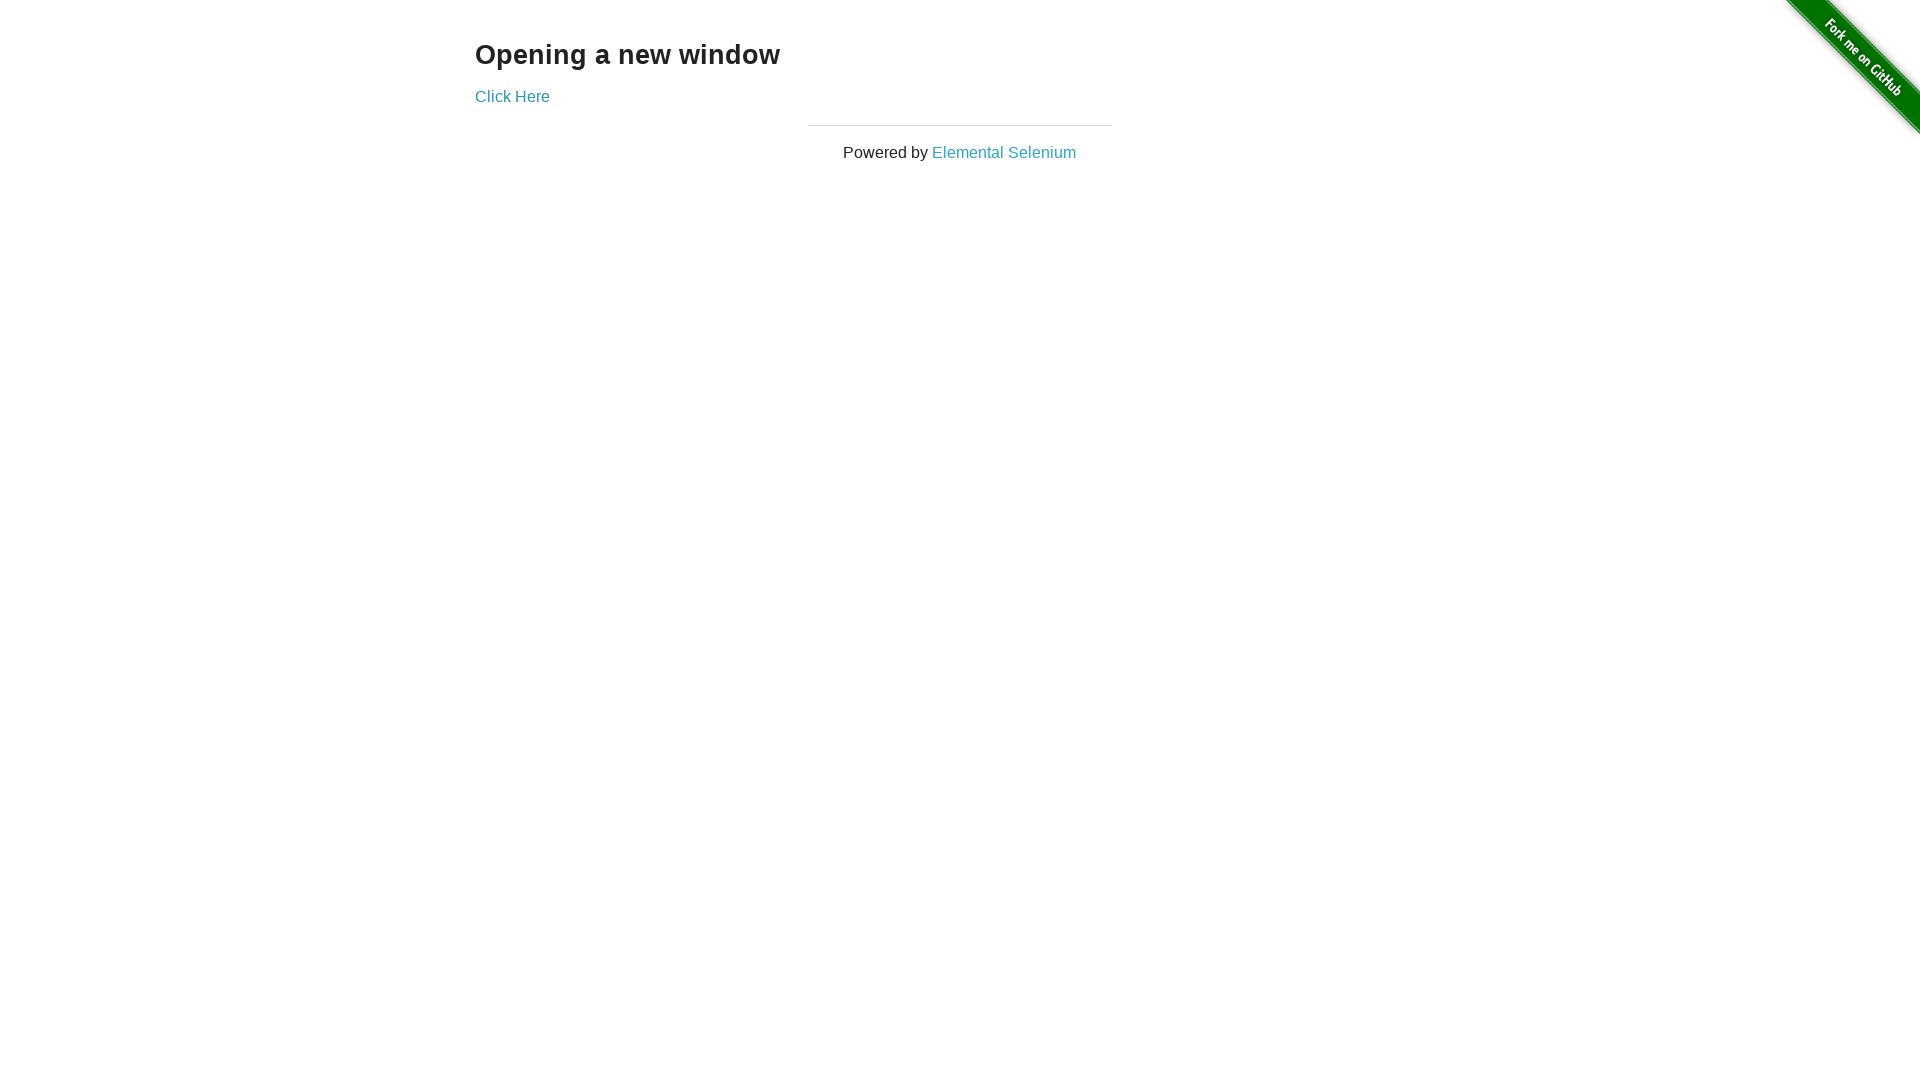

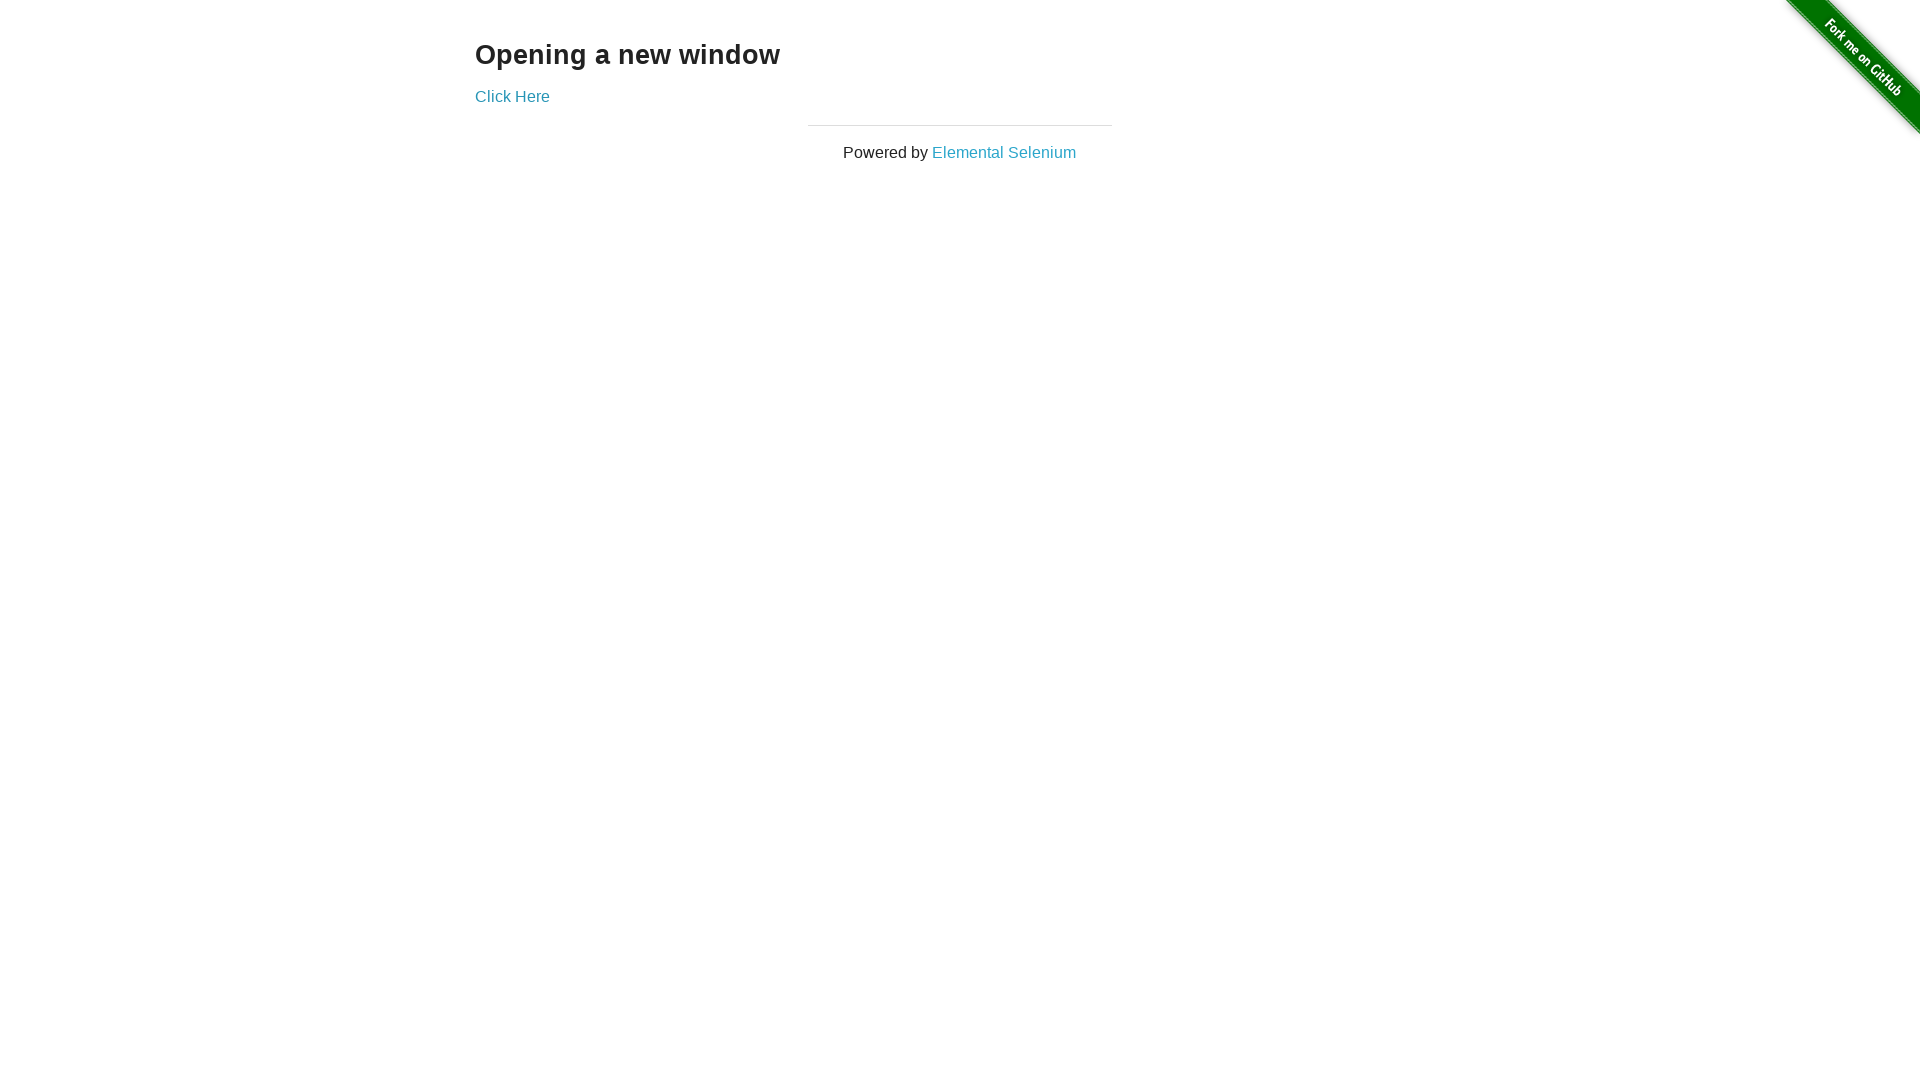